Tests checkbox interaction on a practice automation page by finding all checkboxes and clicking the one with value "option2"

Starting URL: https://rahulshettyacademy.com/AutomationPractice/

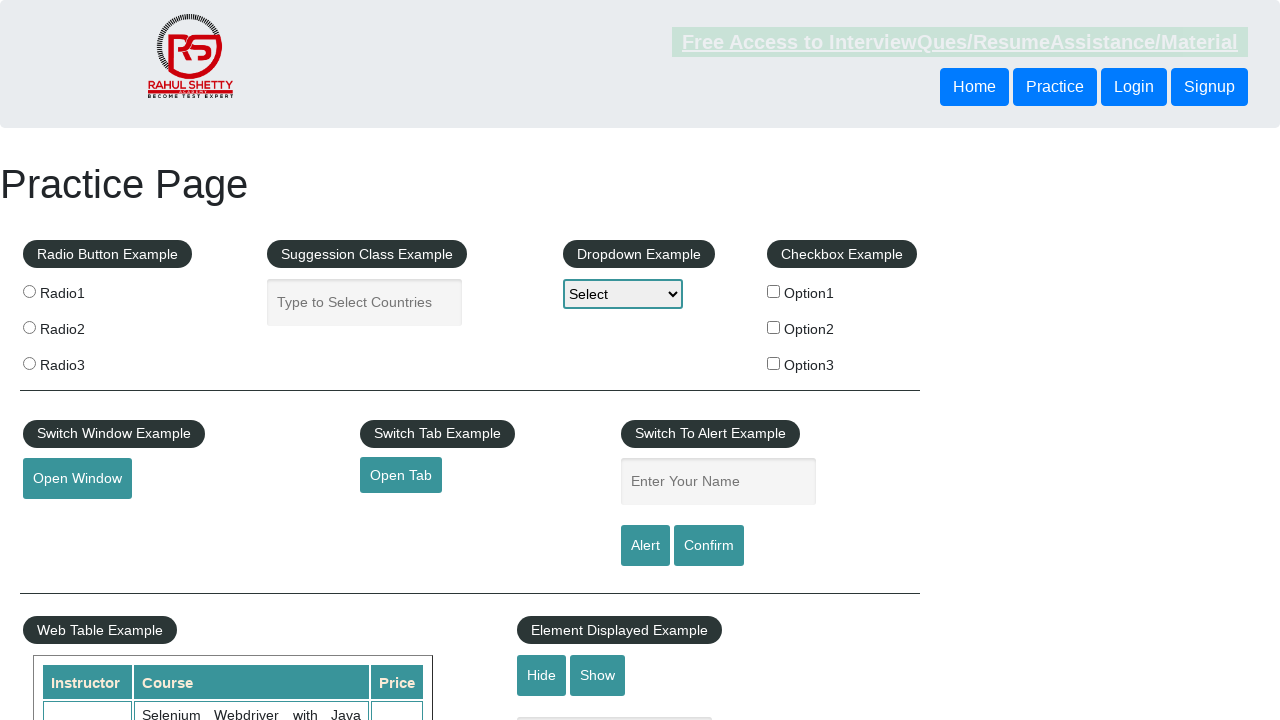

Waited for checkboxes to load on the practice automation page
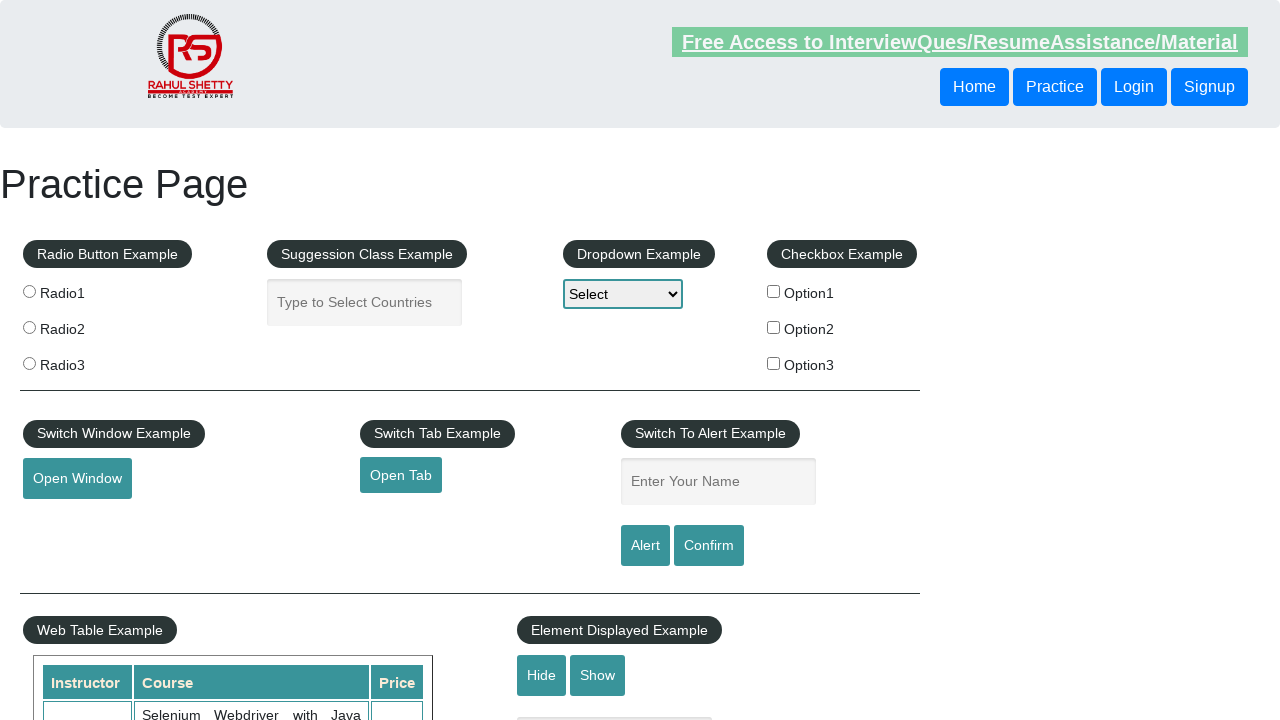

Clicked the checkbox with value 'option2' at (774, 327) on input[type='checkbox'][value='option2']
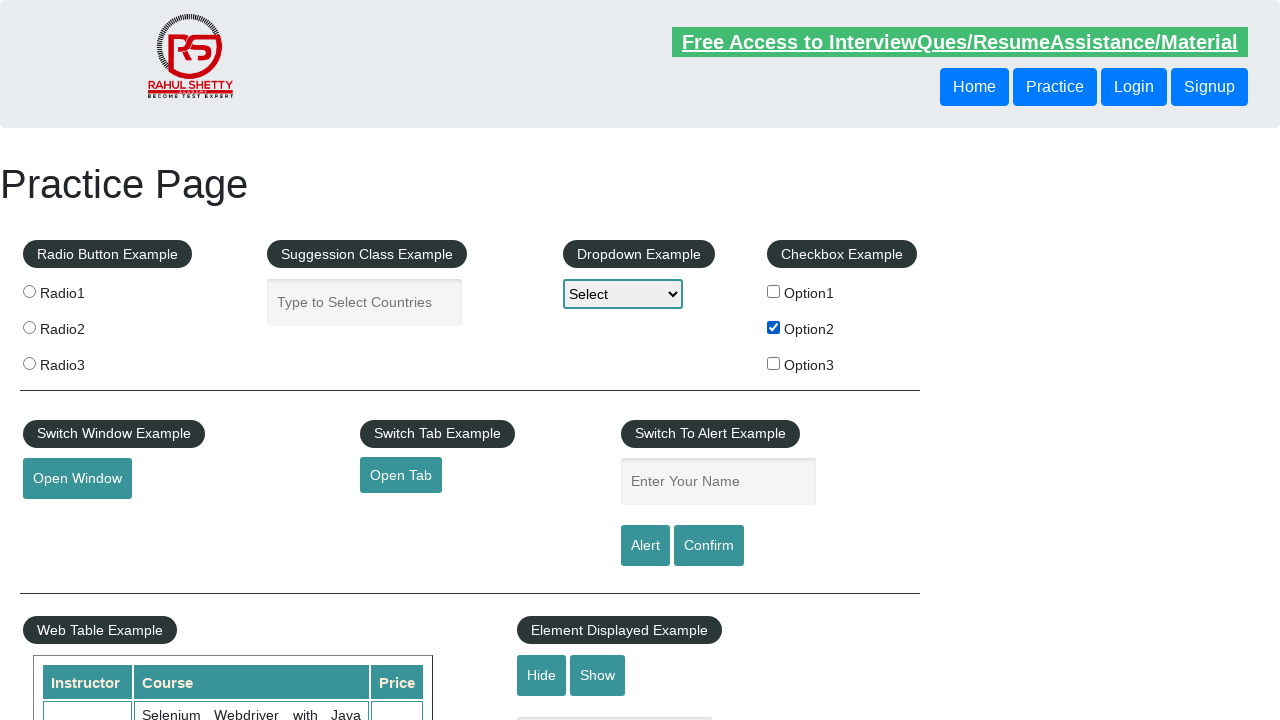

Located the checkbox with value 'option2' for verification
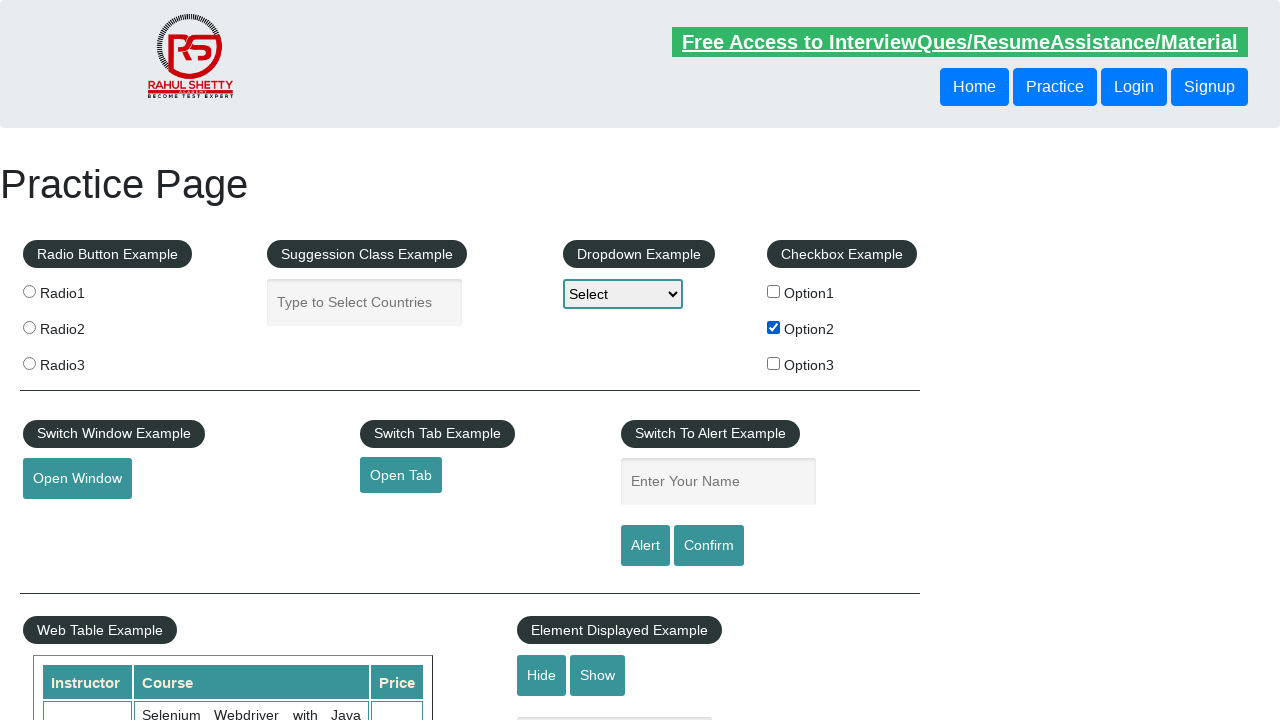

Verified that checkbox 'option2' is checked
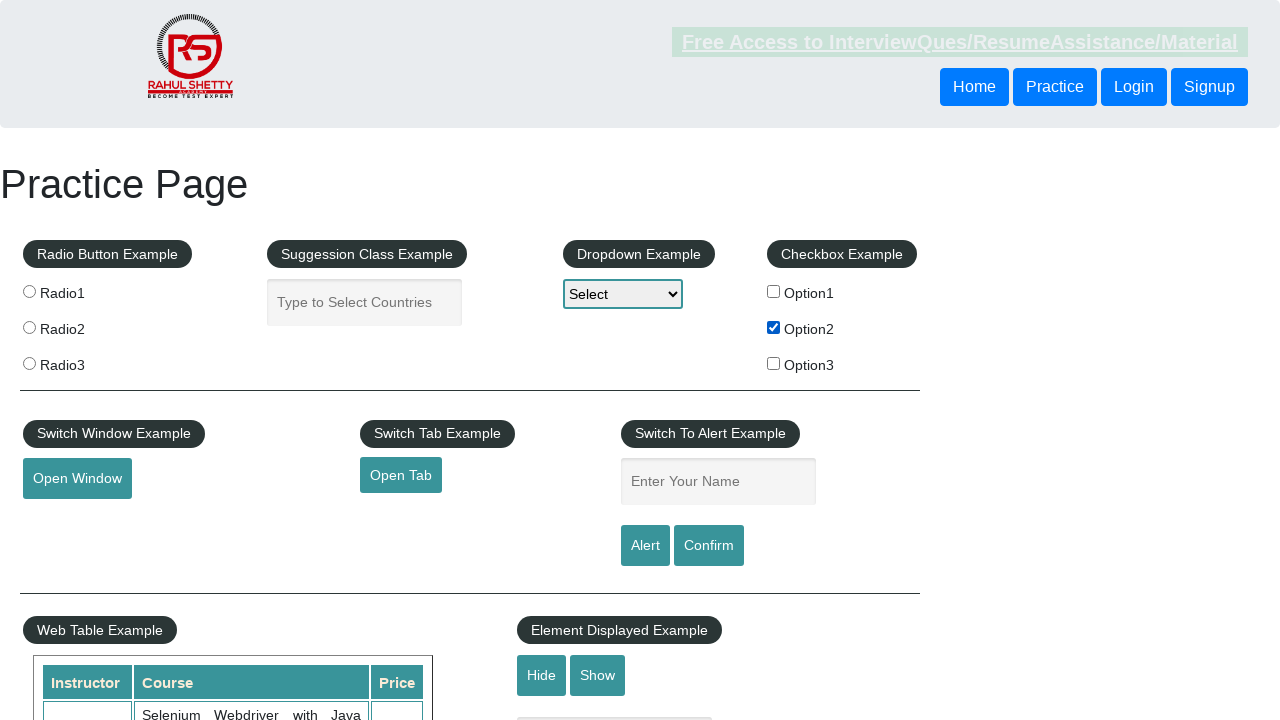

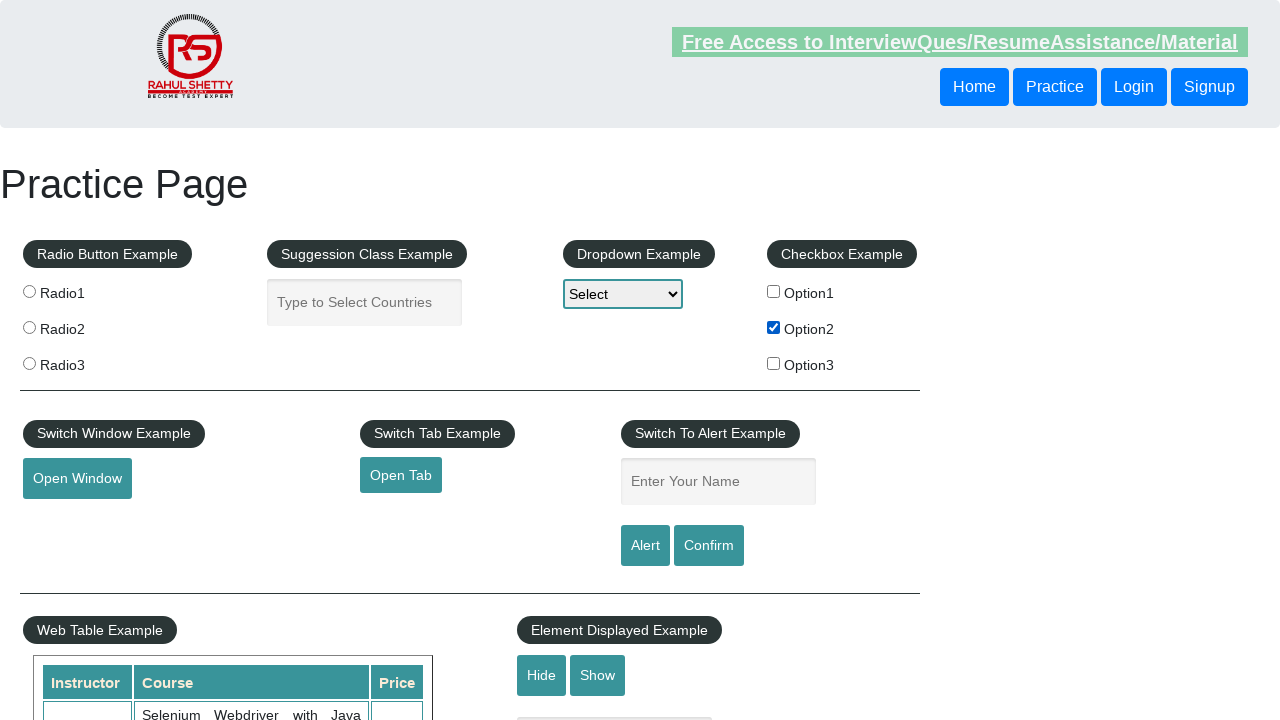